Tests an e-commerce site's product search and add-to-cart functionality by searching for products containing "ca" and adding specific items to the cart

Starting URL: https://rahulshettyacademy.com/seleniumPractise/#/

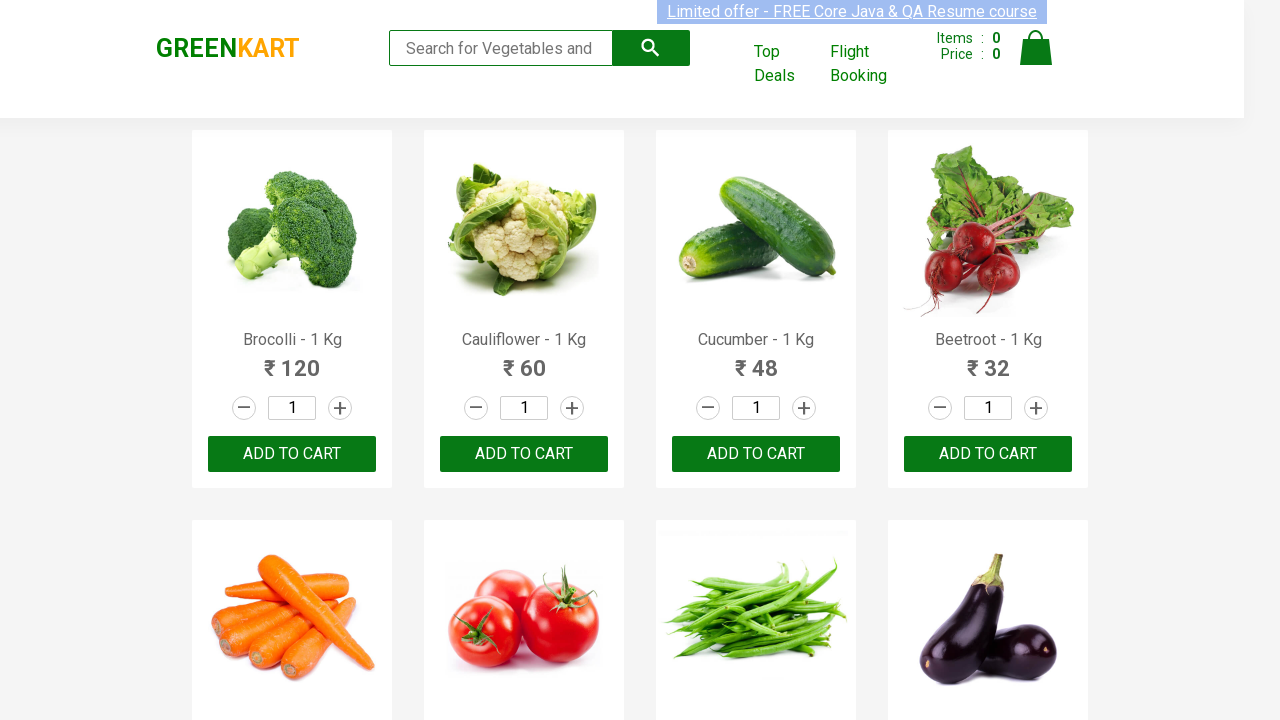

Filled search field with 'ca' to filter products on .search-keyword
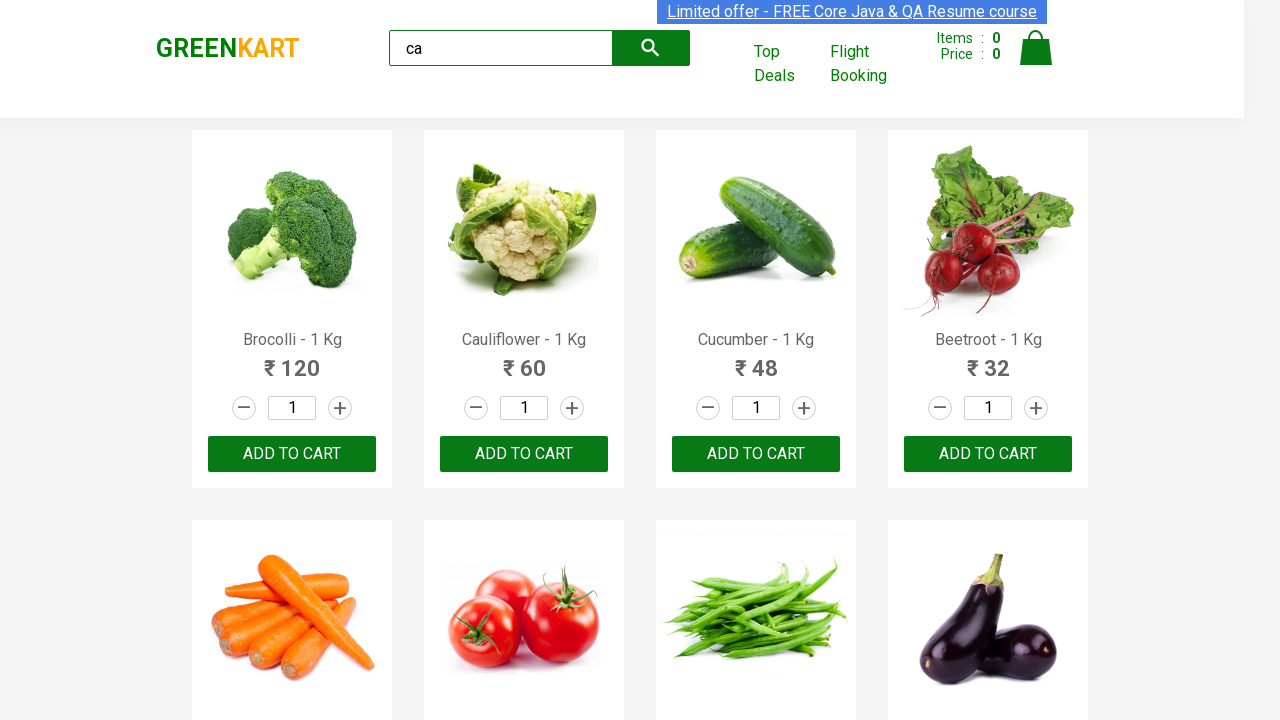

Waited 2 seconds for search results to filter
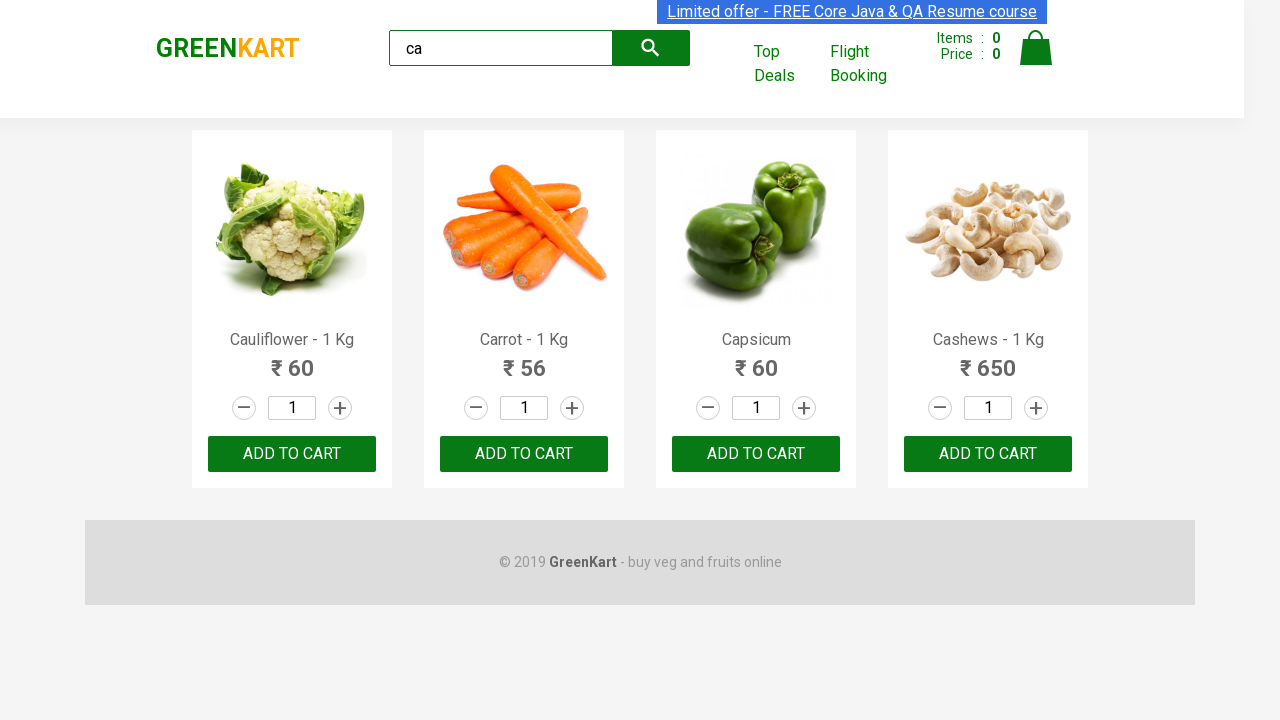

Verified filtered products are visible on the page
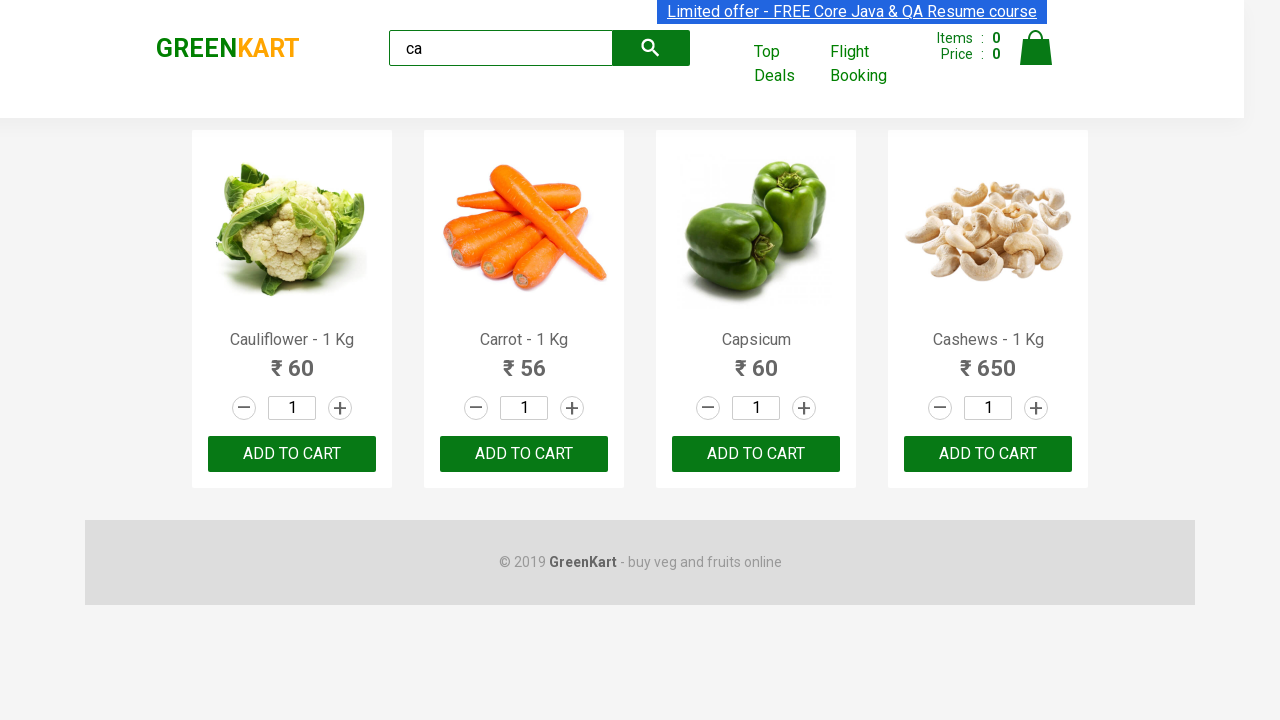

Clicked ADD TO CART button for the third product using nth-child selector at (756, 454) on :nth-child(3) > .product-action > button
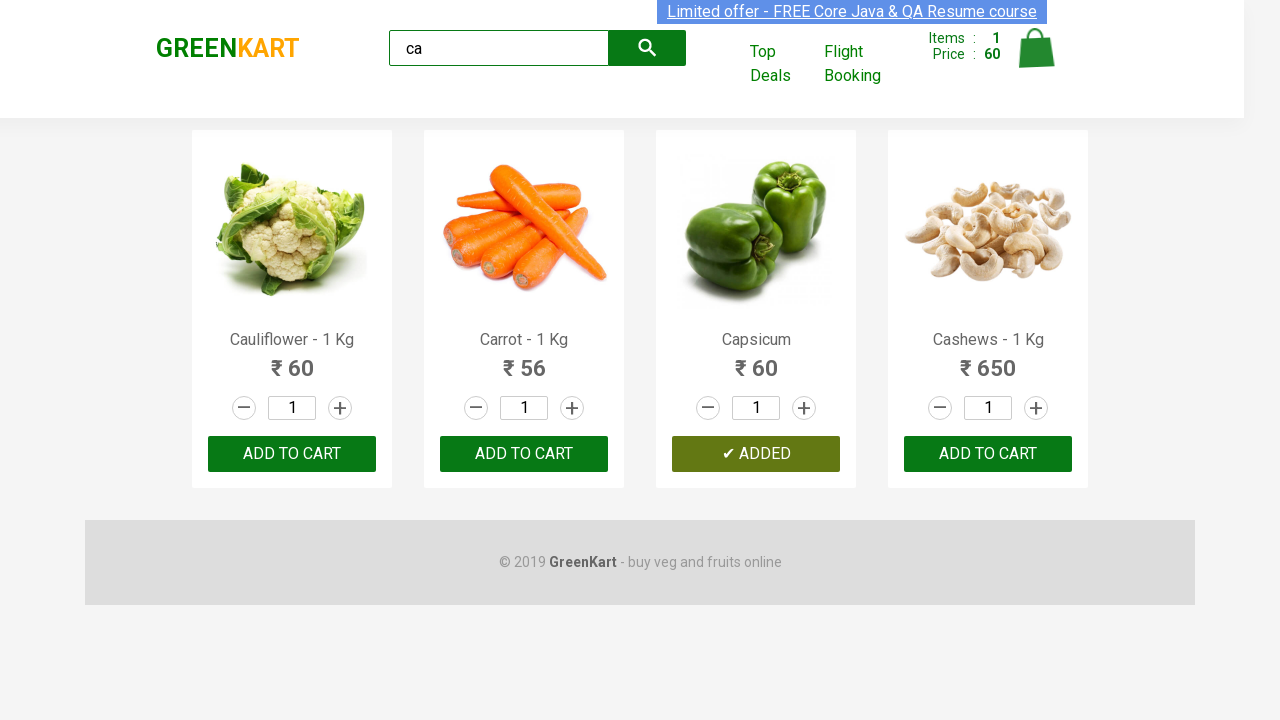

Clicked ADD TO CART button for the product at index 2 (3rd product) at (756, 454) on .products .product >> nth=2 >> button:has-text("ADD TO CART")
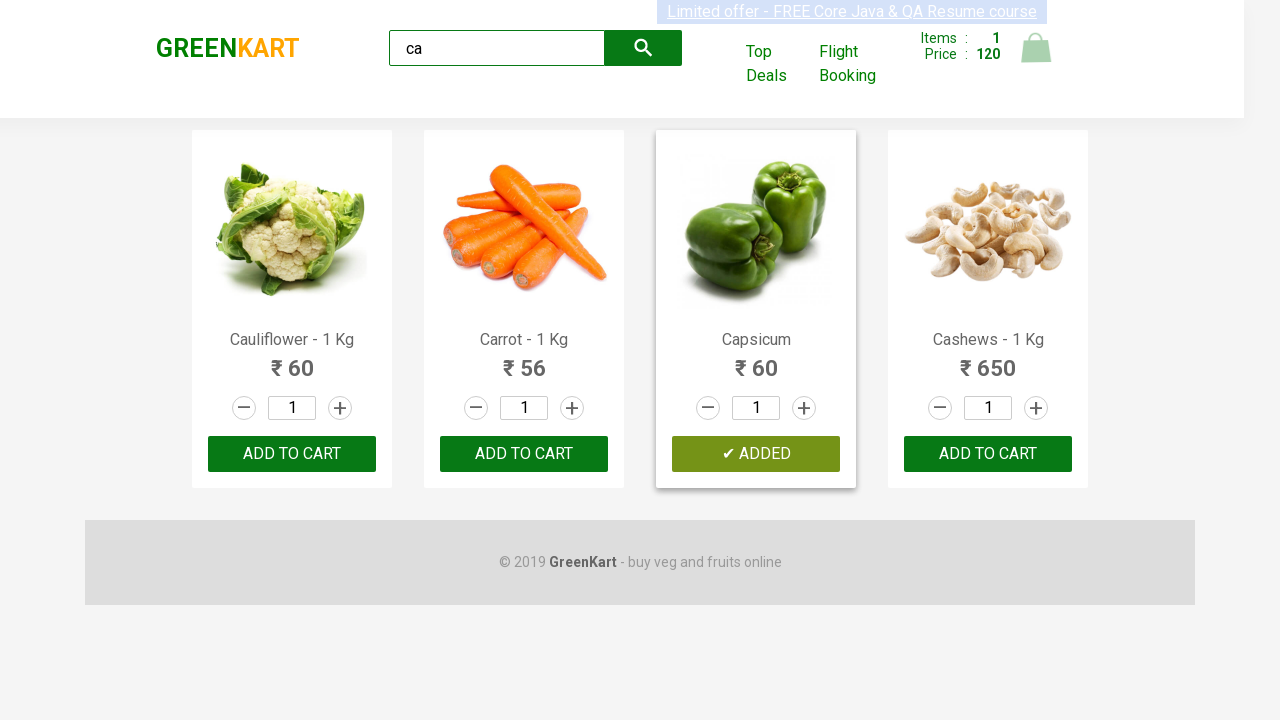

Retrieved all product elements from the page
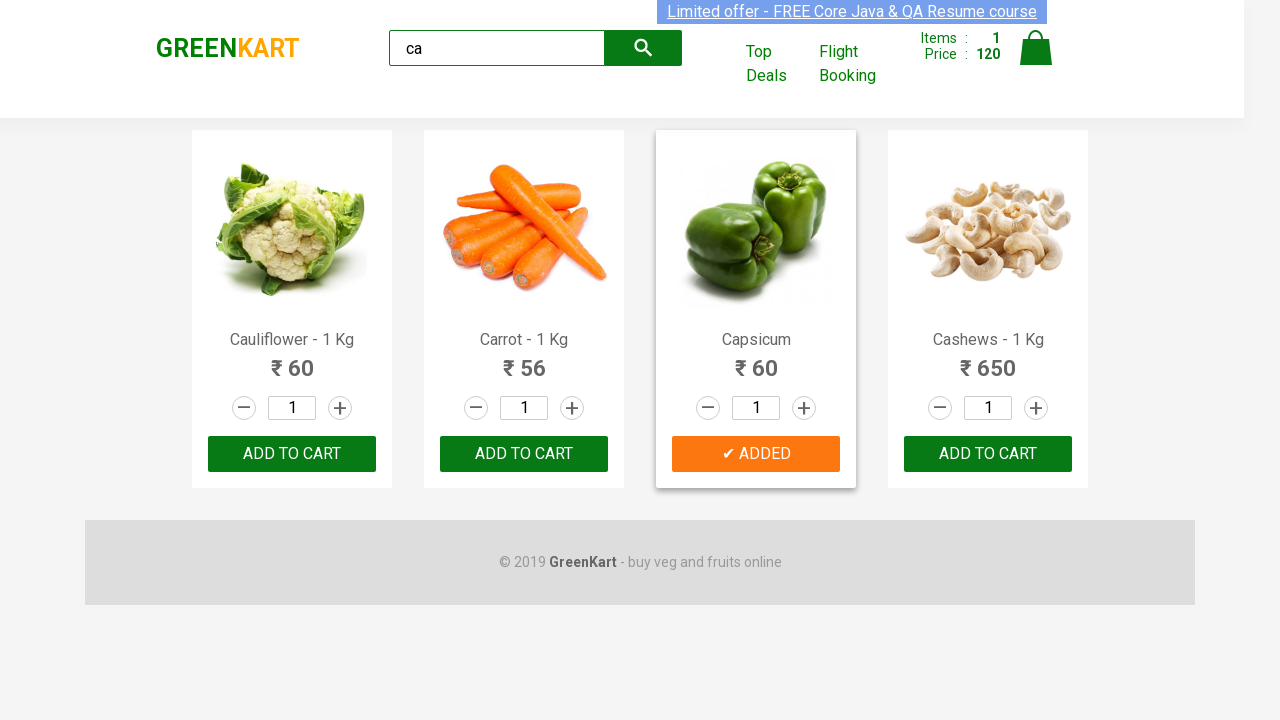

Retrieved product name: 'Cauliflower - 1 Kg'
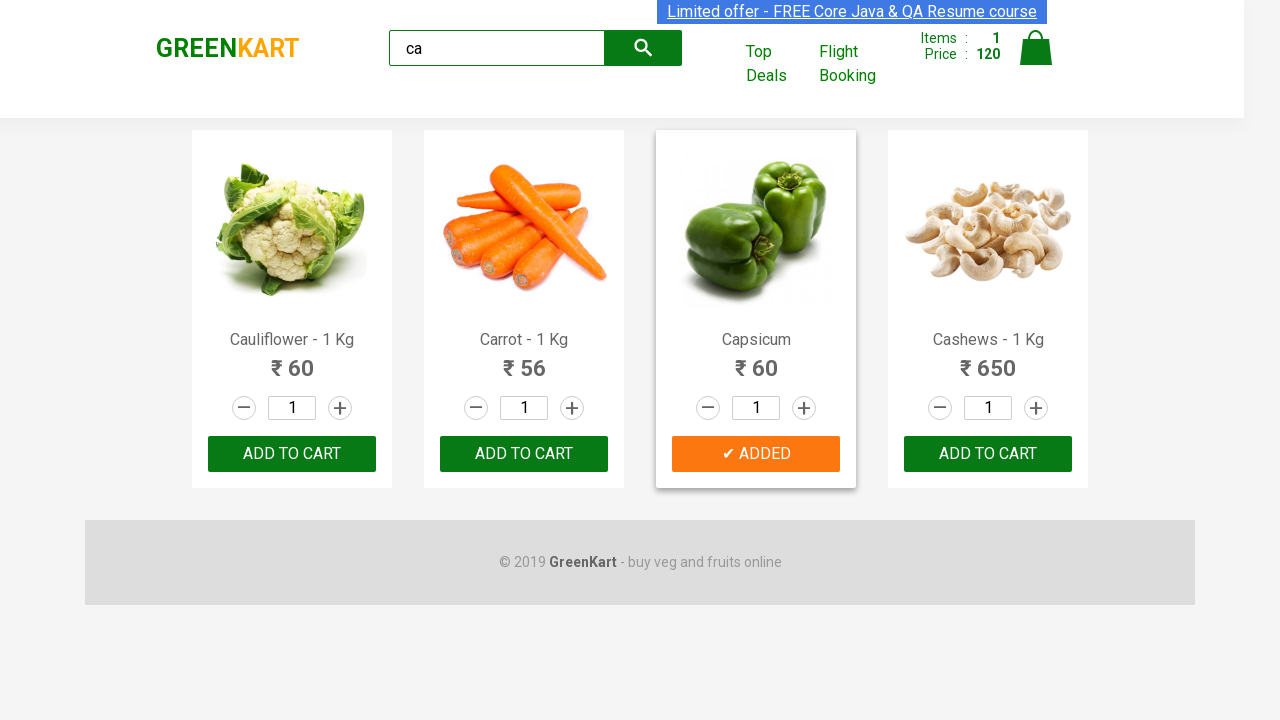

Retrieved product name: 'Carrot - 1 Kg'
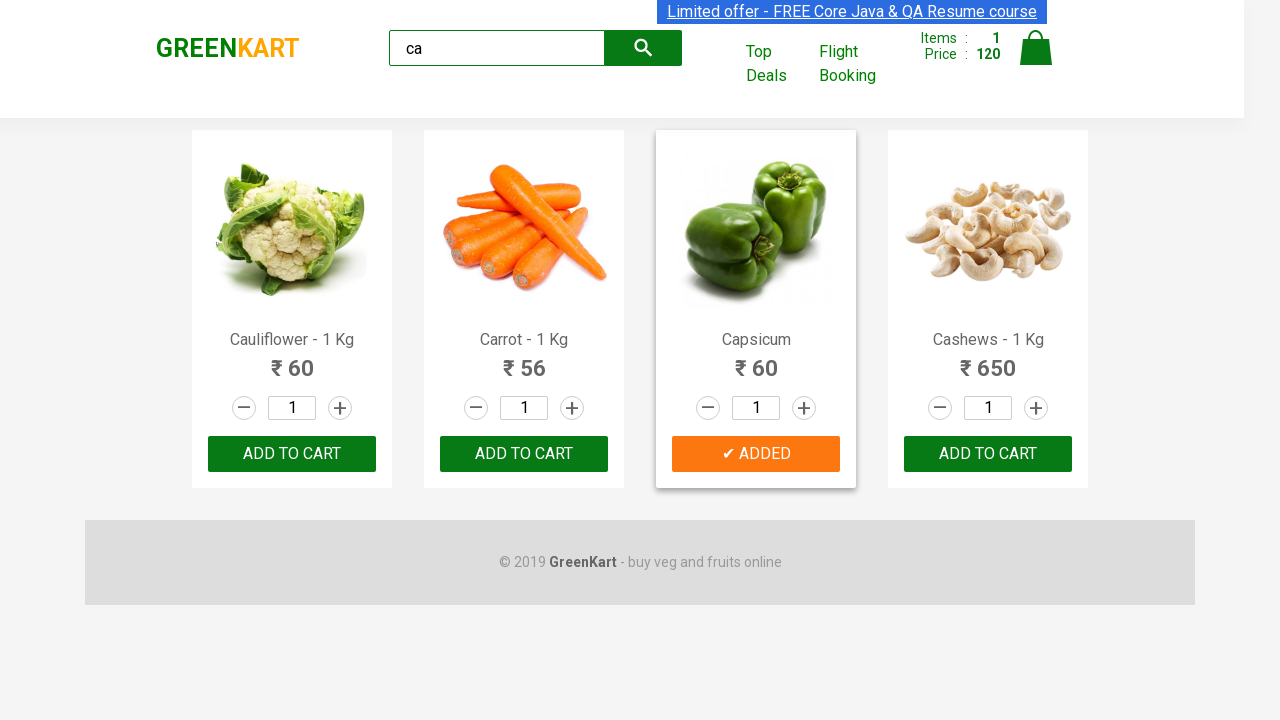

Retrieved product name: 'Capsicum'
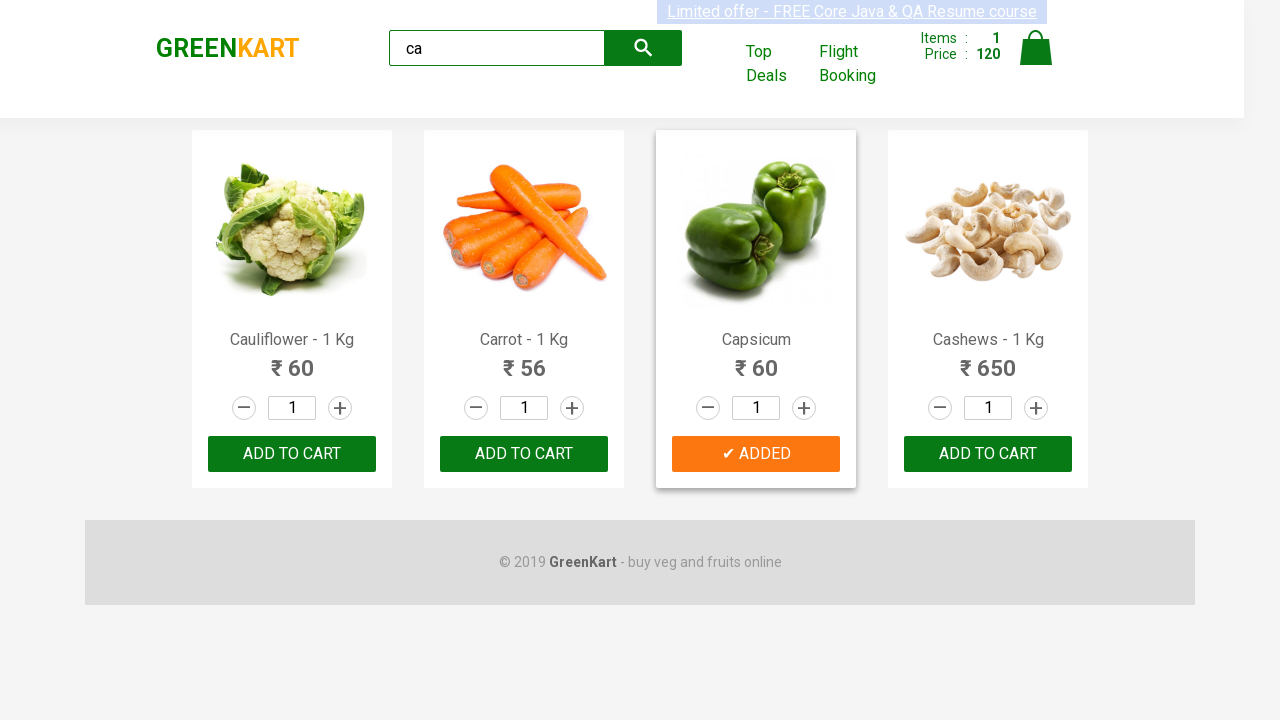

Retrieved product name: 'Cashews - 1 Kg'
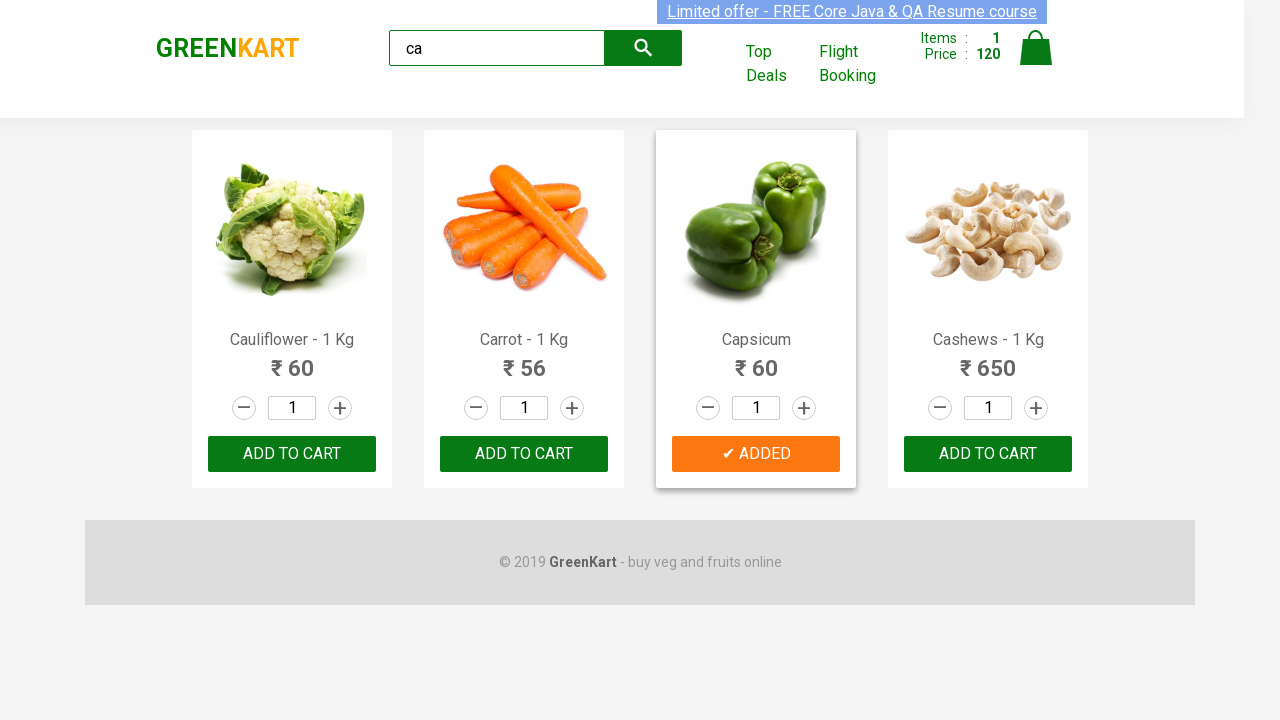

Found Cashews product and clicked ADD TO CART button at (988, 454) on .products .product >> nth=3 >> button
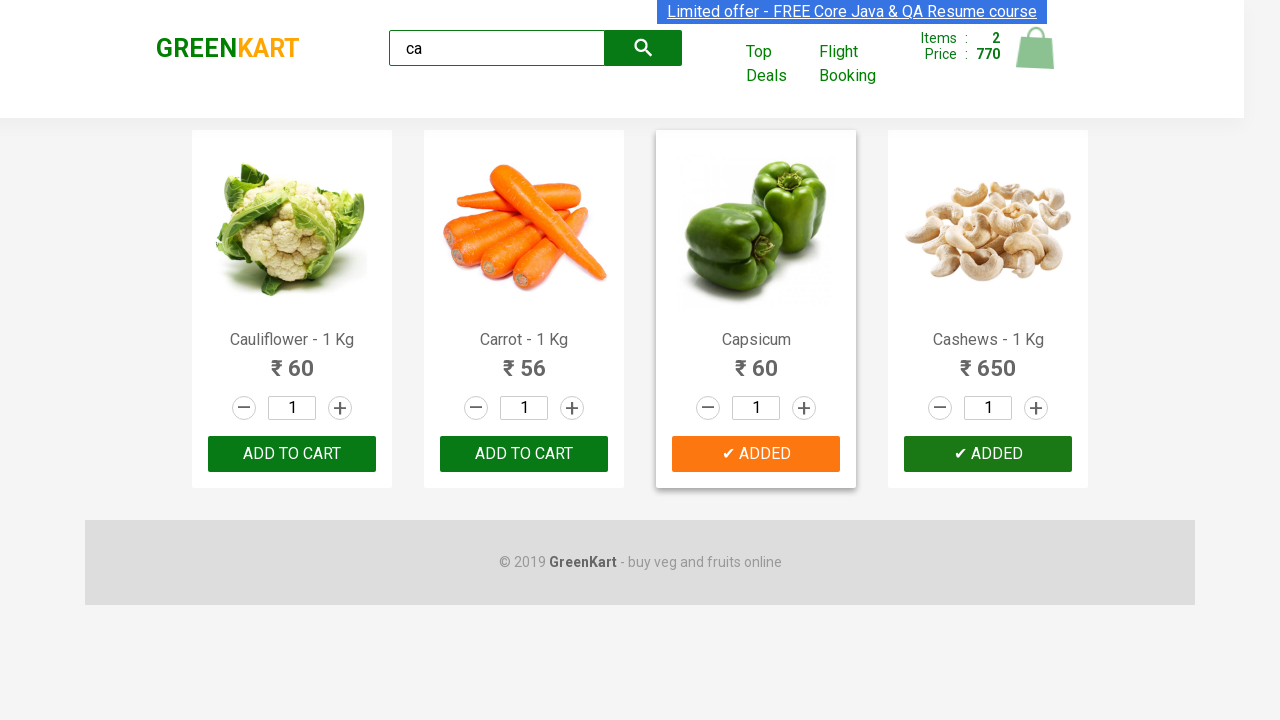

Verified brand logo text equals 'GREENKART'
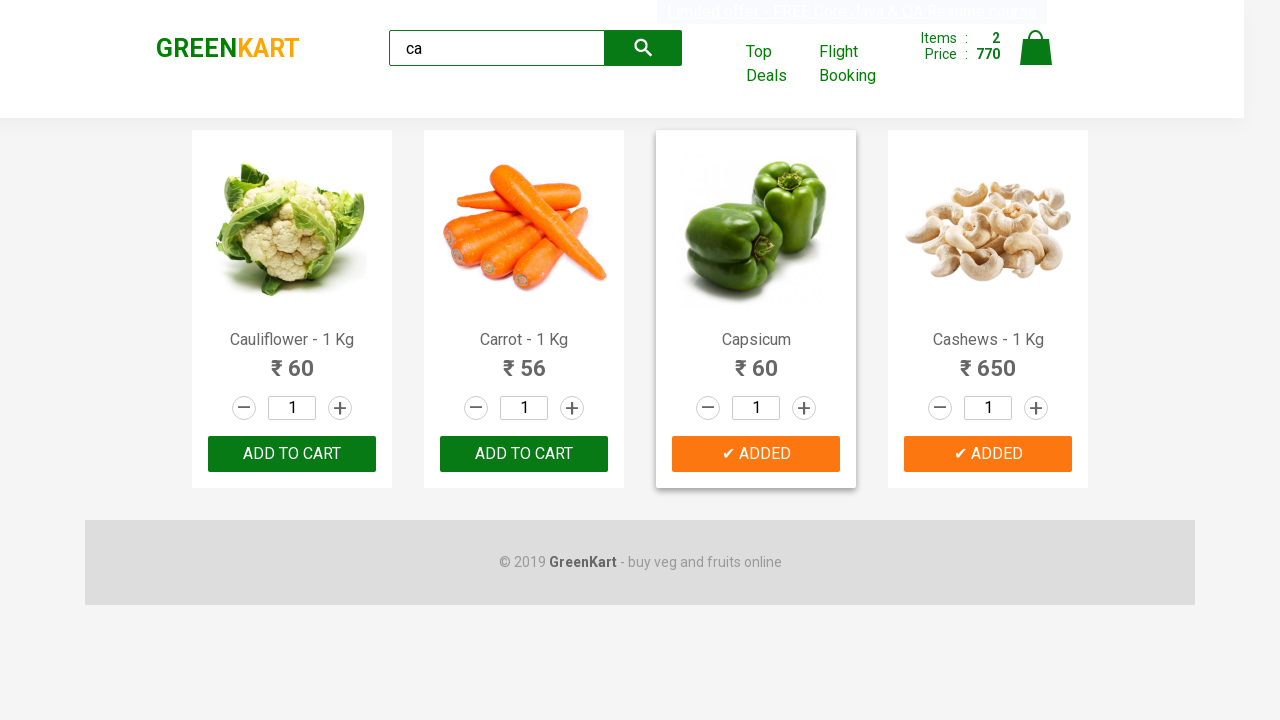

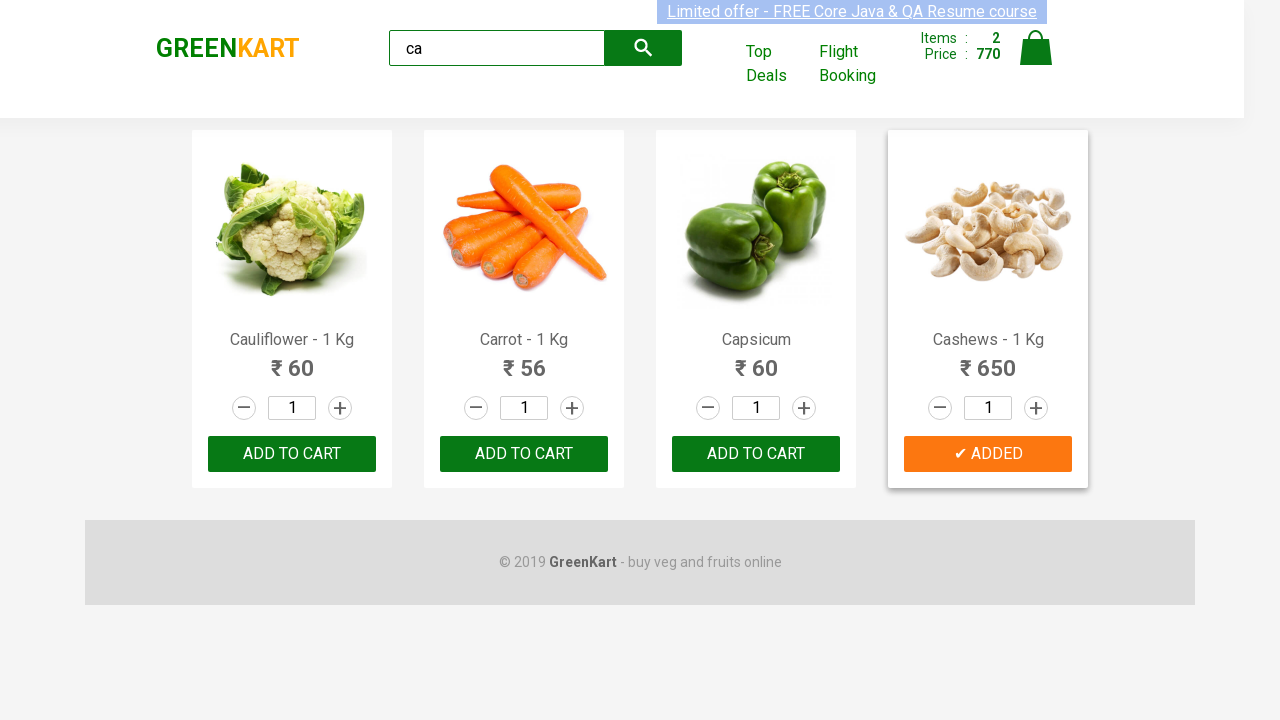